Tests color picker functionality by reading the initial color value, using JavaScript to change it to red, and verifying the color was updated.

Starting URL: https://bonigarcia.dev/selenium-webdriver-java/web-form.html

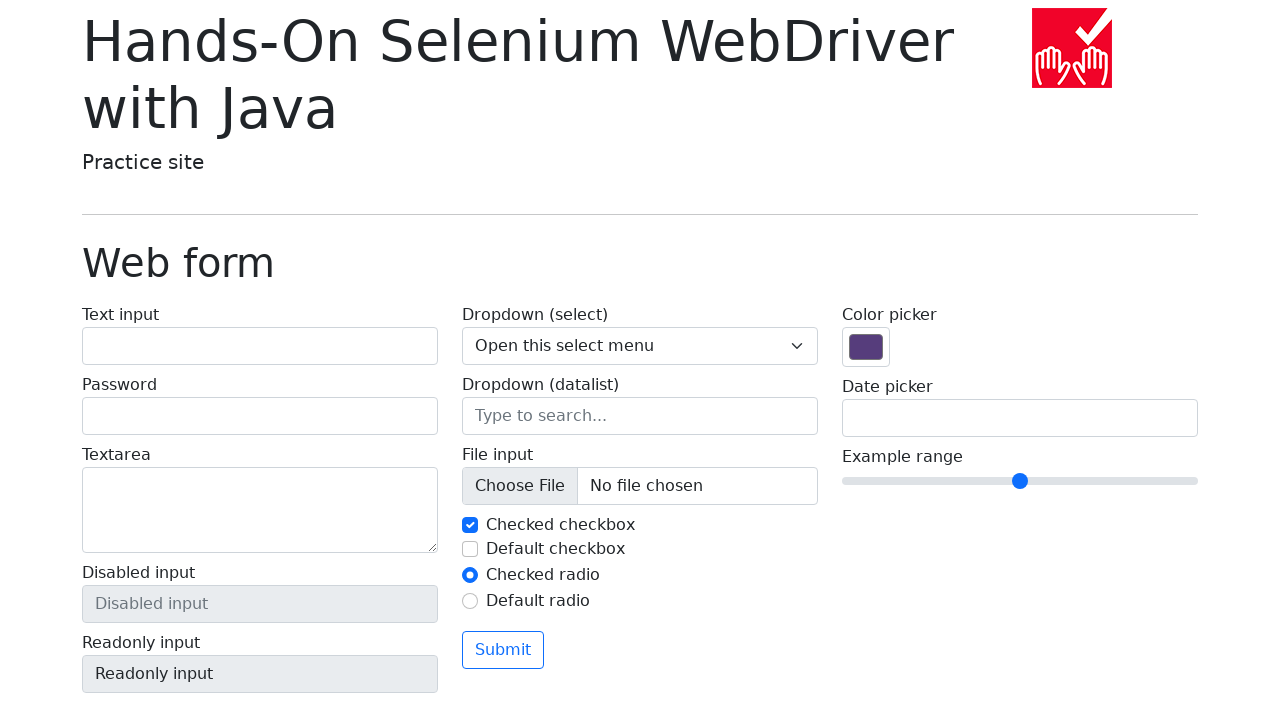

Located color picker element and read initial color value
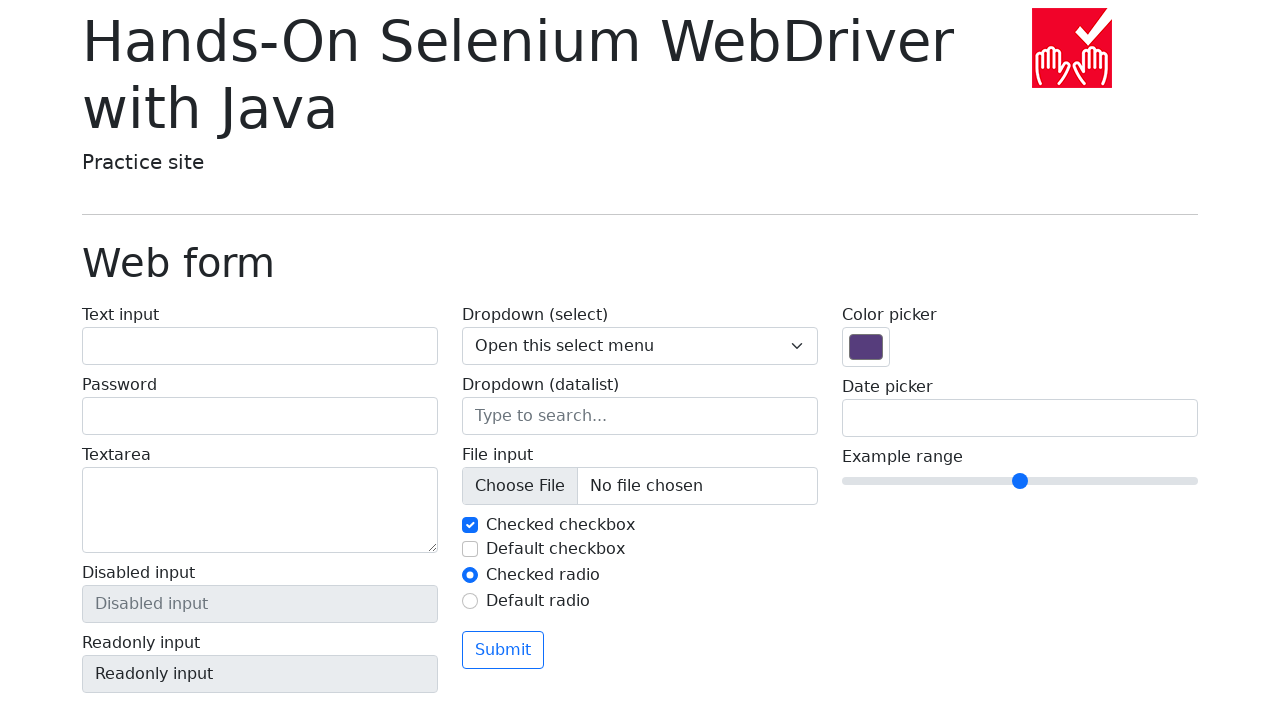

Used JavaScript to set color picker value to red (#ff0000)
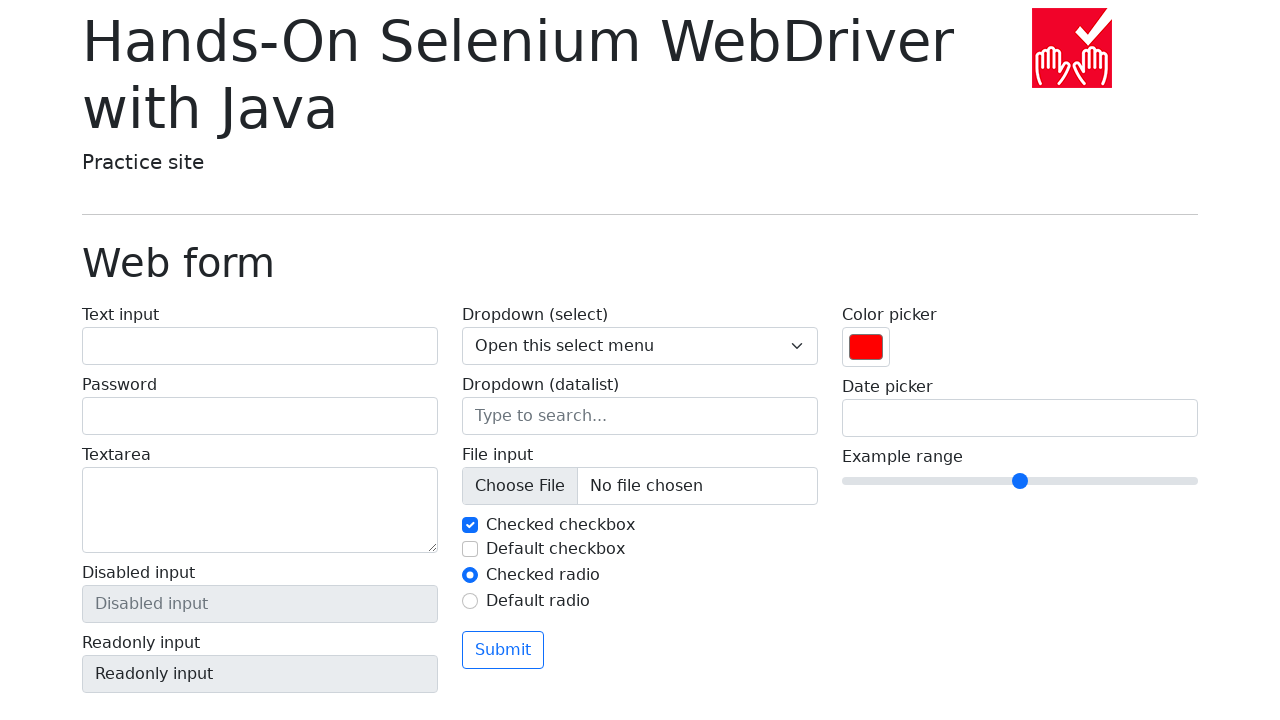

Retrieved final color value from color picker
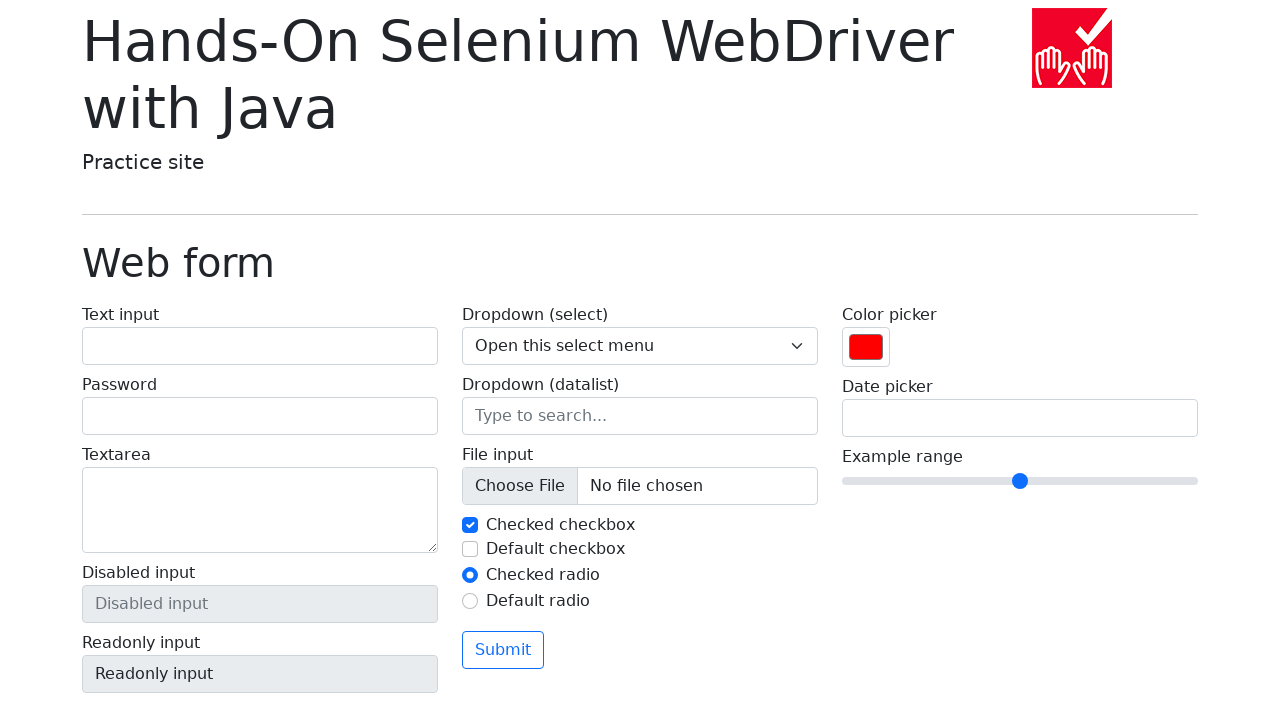

Asserted that color changed from initial value
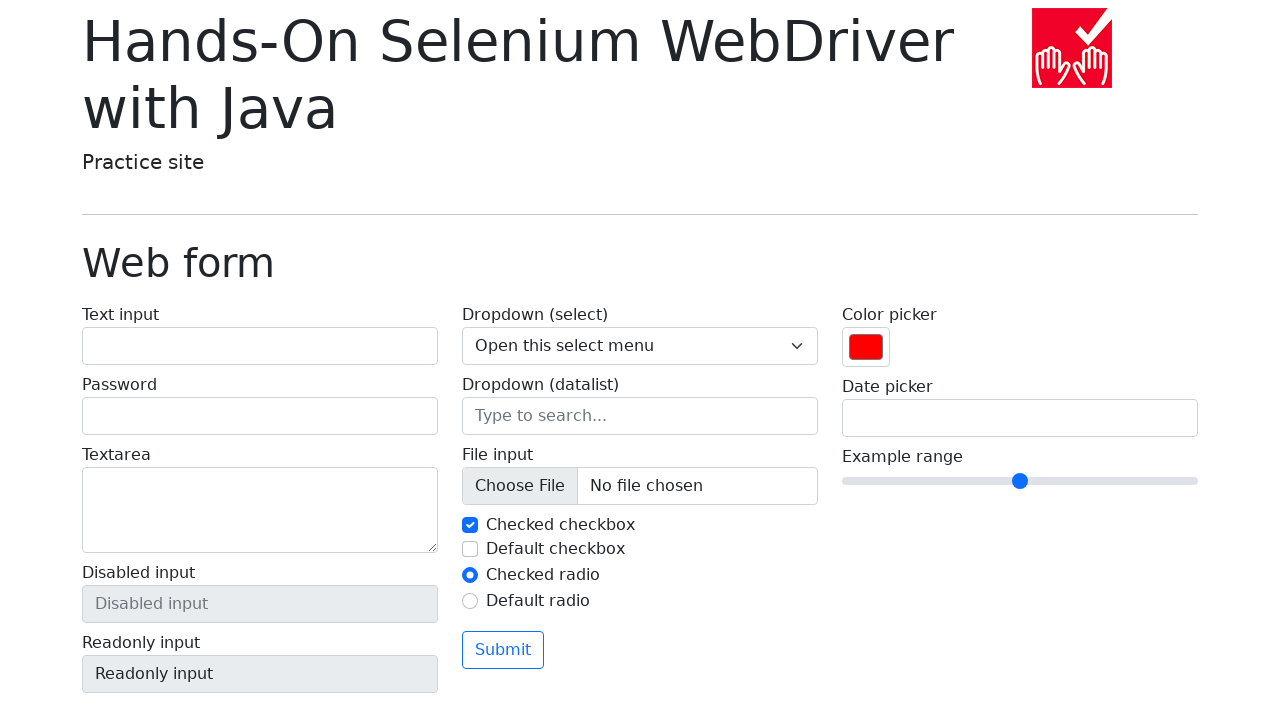

Asserted that final color matches expected red value (#ff0000)
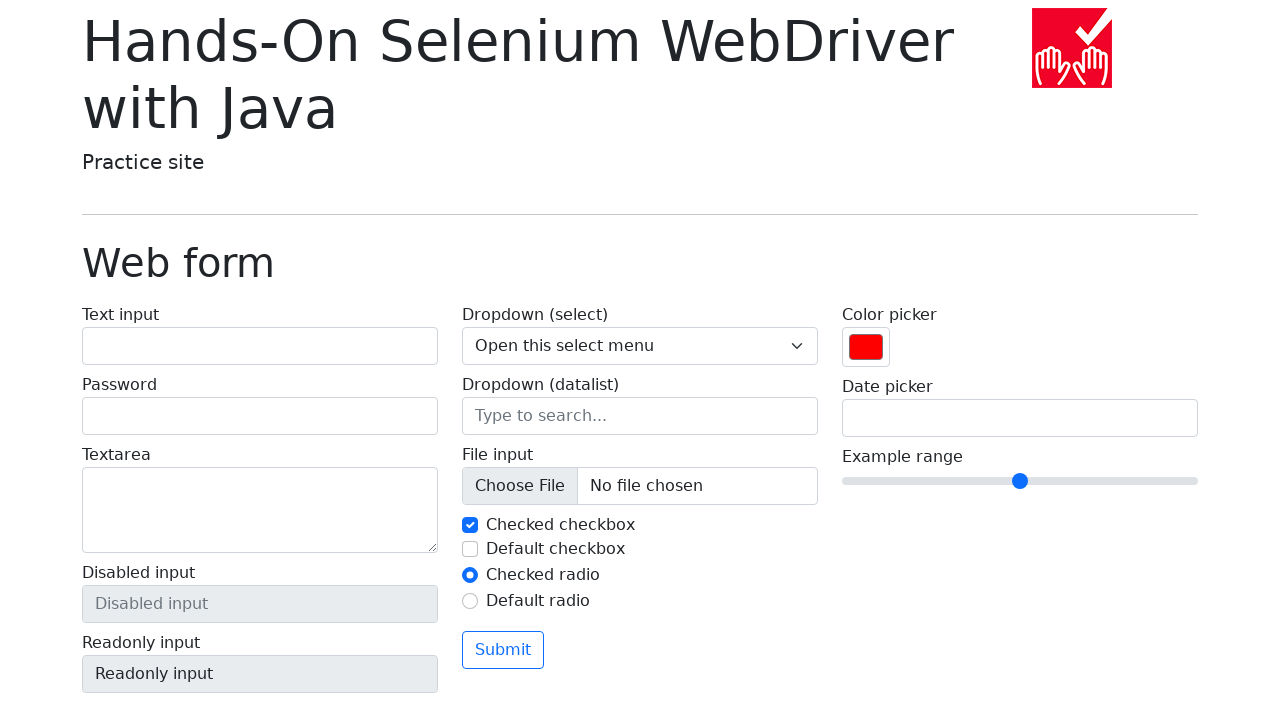

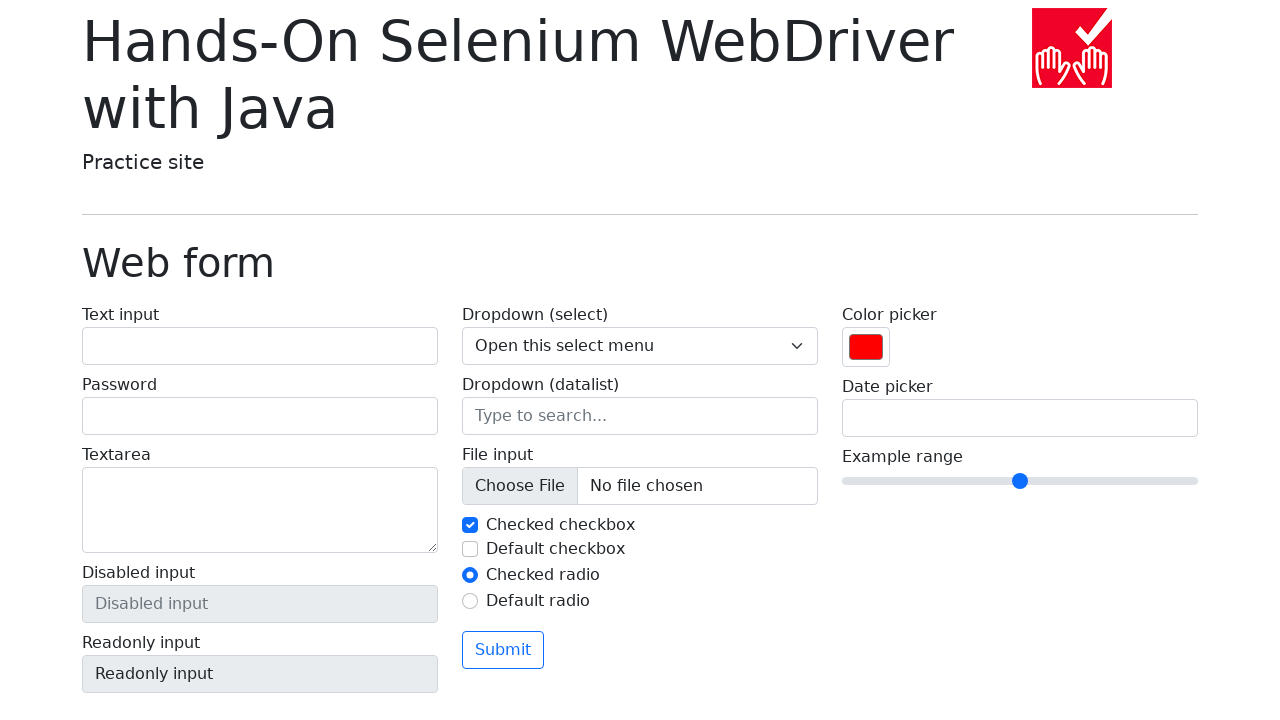